Tests a complete form submission flow including typing name, checking checkboxes, selecting radio button and dropdown, and submitting the form

Starting URL: https://devexpress.github.io/testcafe/example/

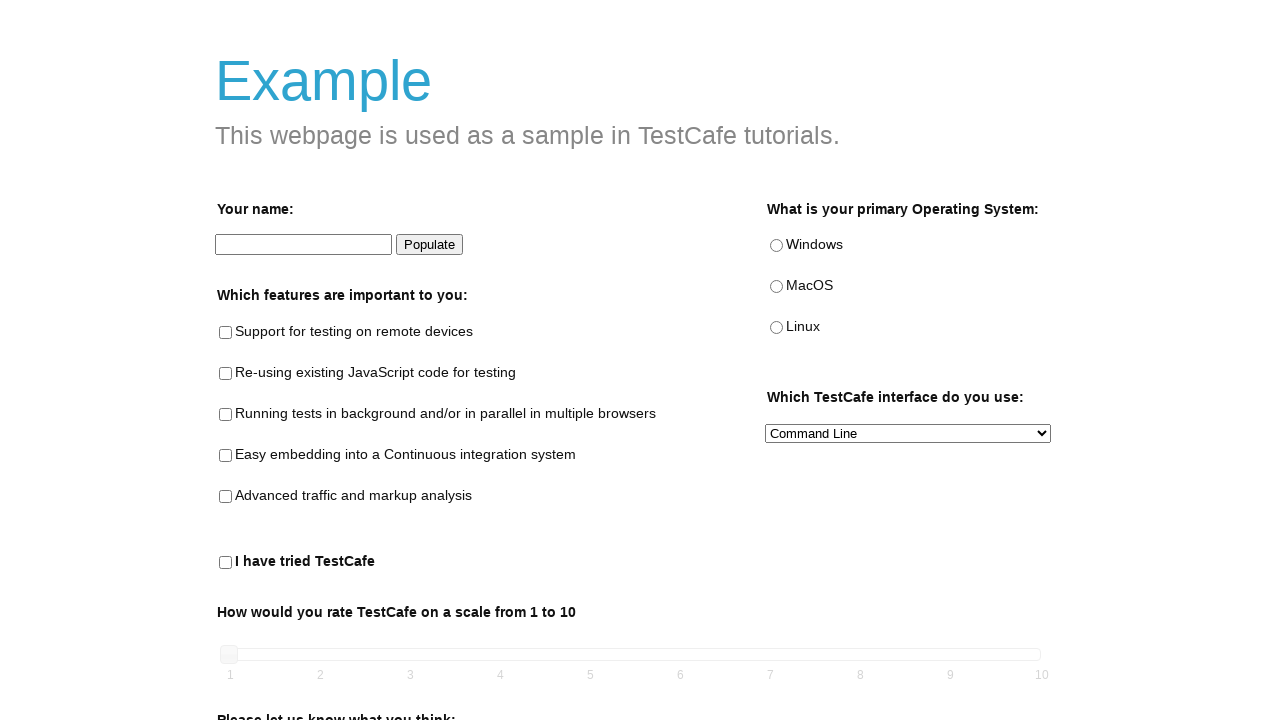

Typed 'Ran' in the name input field on internal:testid=[data-testid="name-input"s]
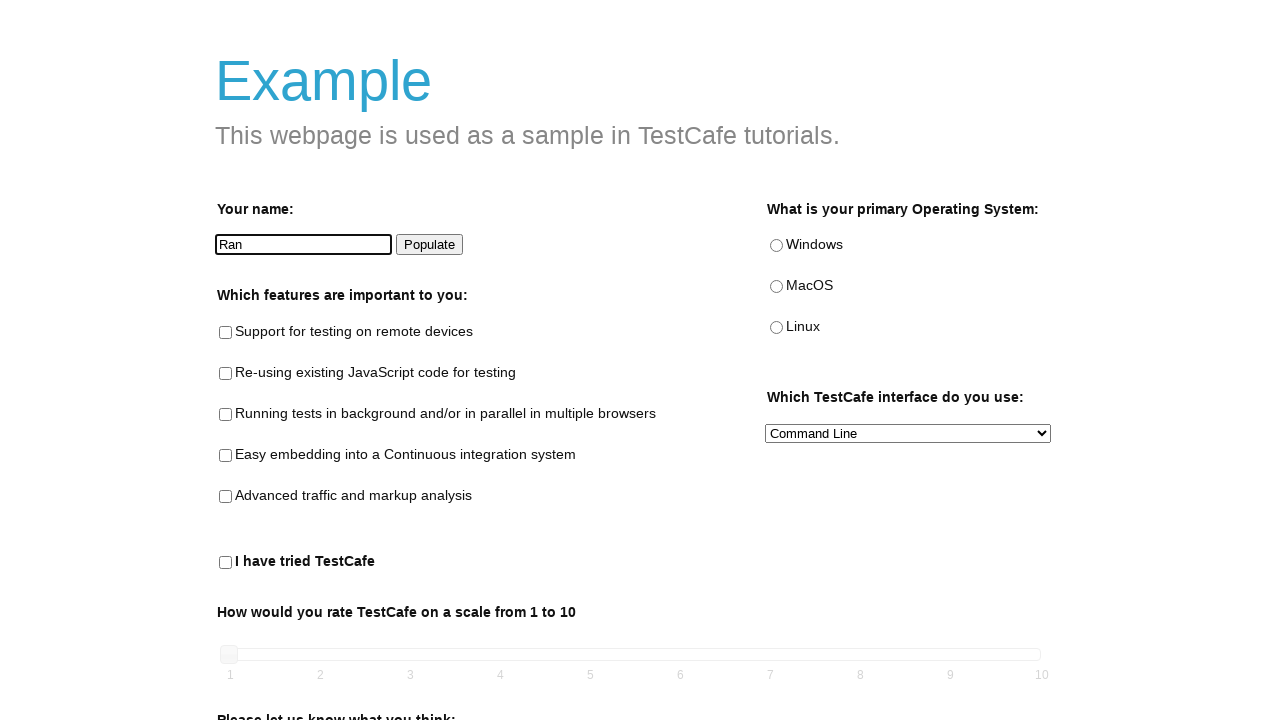

Clicked on 'Support for testing on remote' text at (226, 333) on internal:text="Support for testing on remote"i
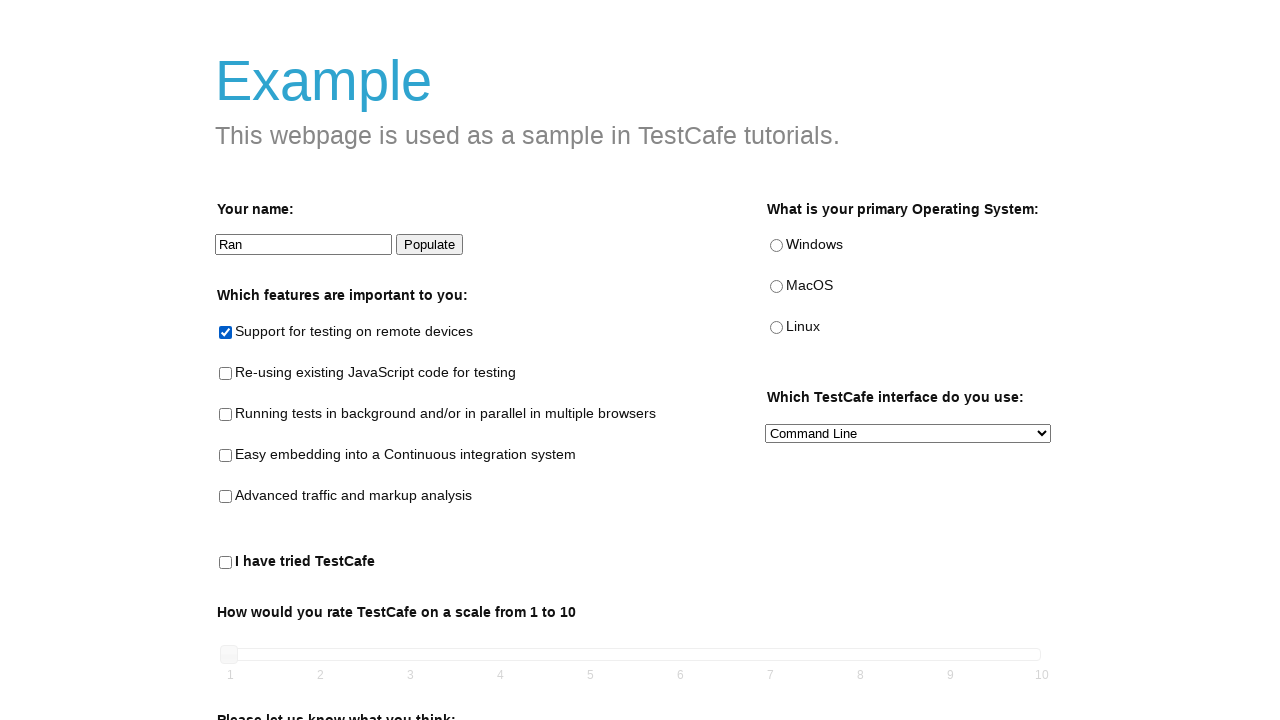

Checked parallel testing checkbox at (226, 415) on internal:testid=[data-testid="parallel-testing-checkbox"s]
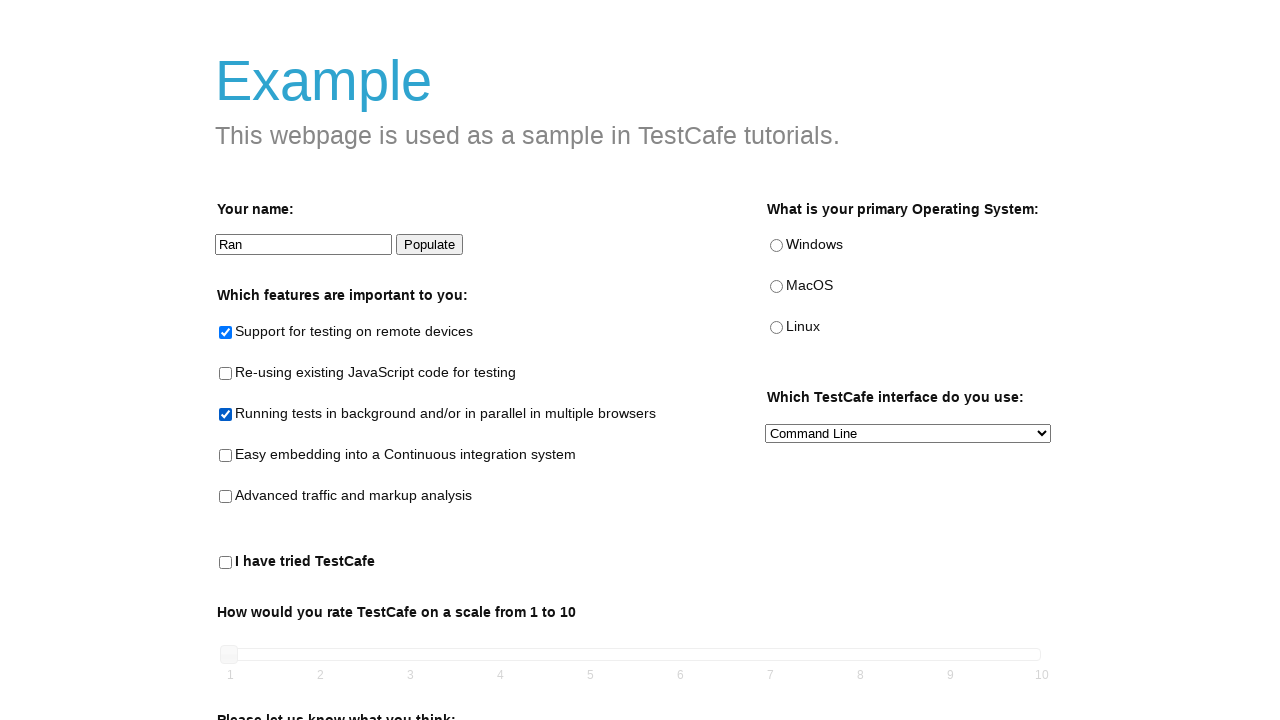

Checked analysis checkbox at (226, 497) on internal:testid=[data-testid="analysis-checkbox"s]
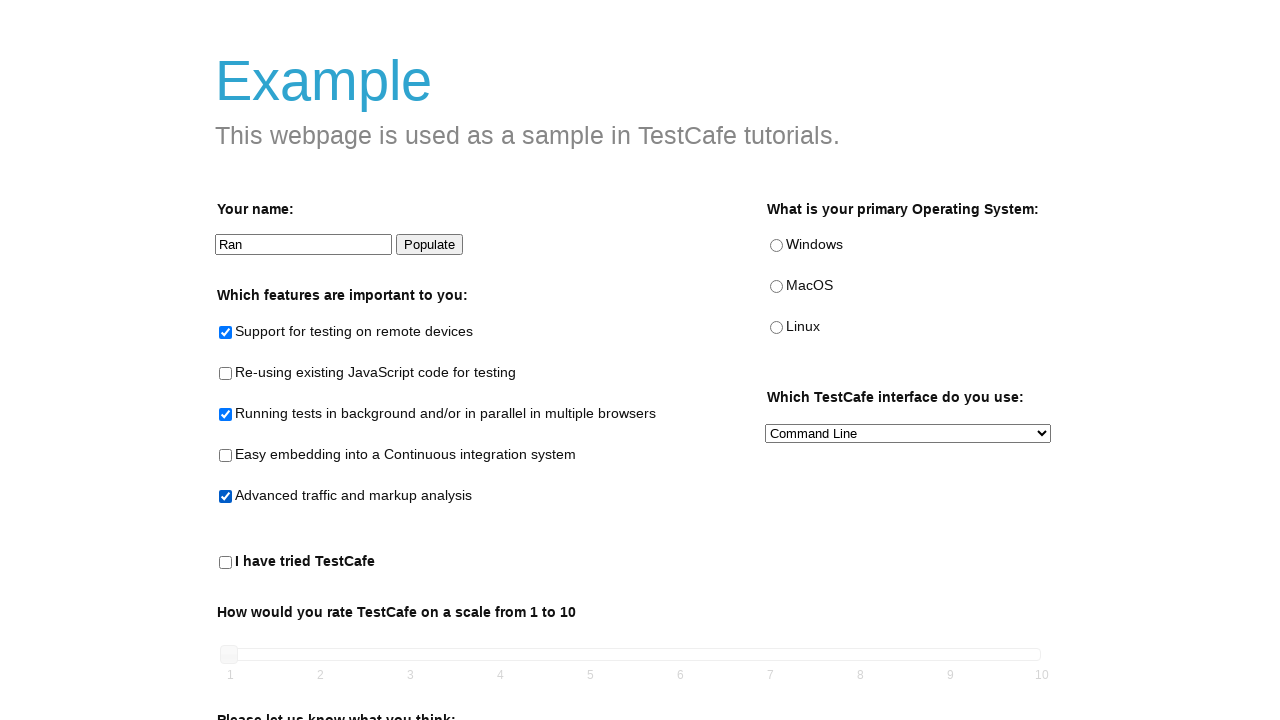

Selected Windows radio button at (776, 246) on internal:testid=[data-testid="windows-radio"s]
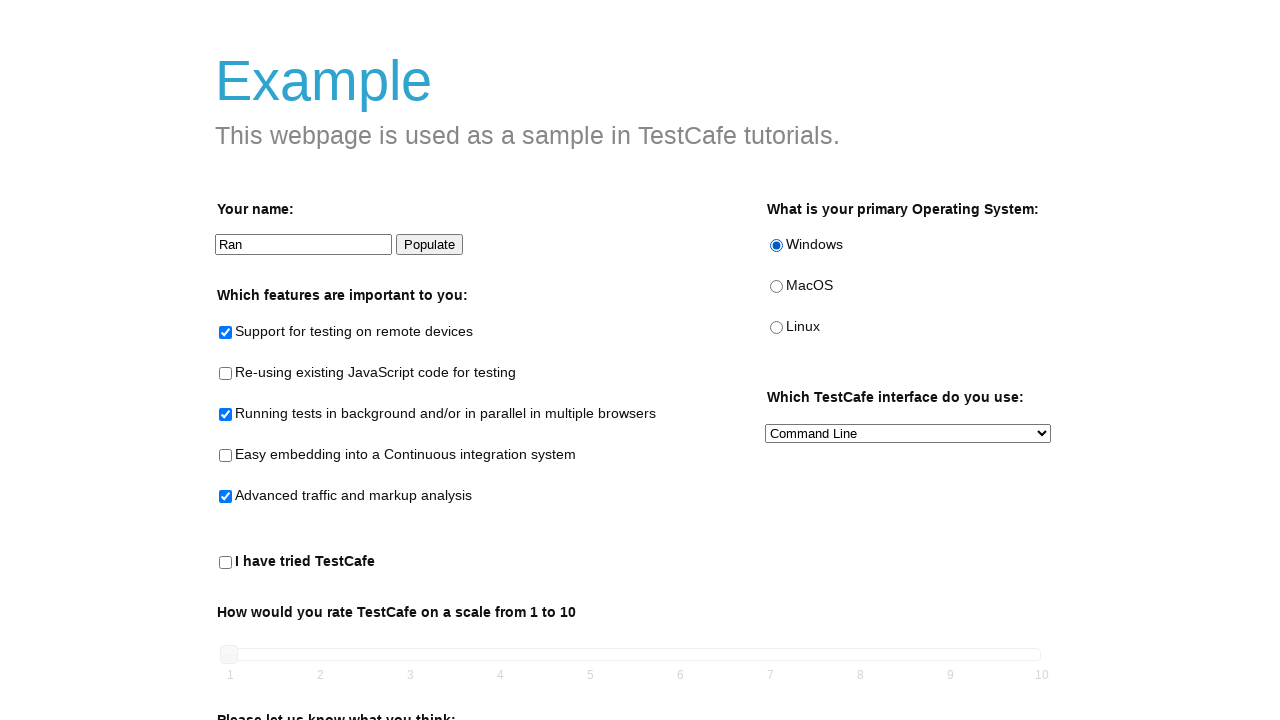

Selected 'JavaScript API' from preferred interface dropdown on internal:testid=[data-testid="preferred-interface-select"s]
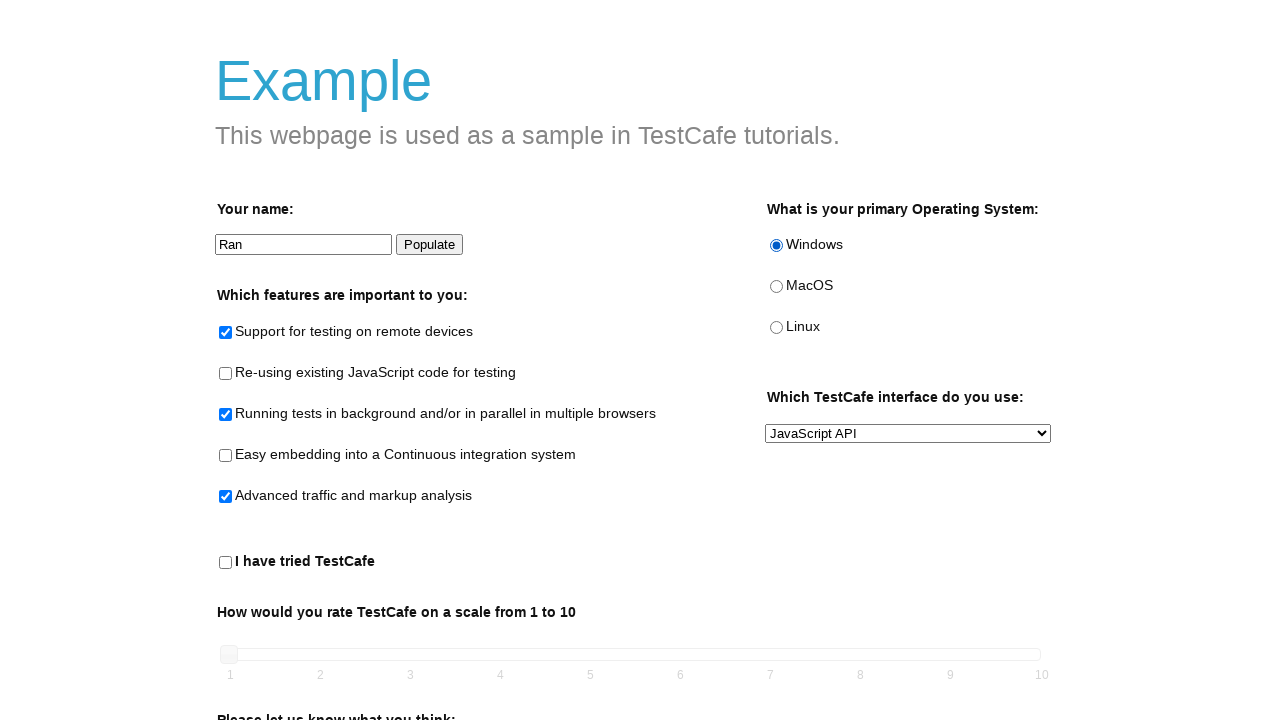

Checked 'tried testcafe' checkbox at (226, 563) on internal:testid=[data-testid="tried-testcafe-checkbox"s]
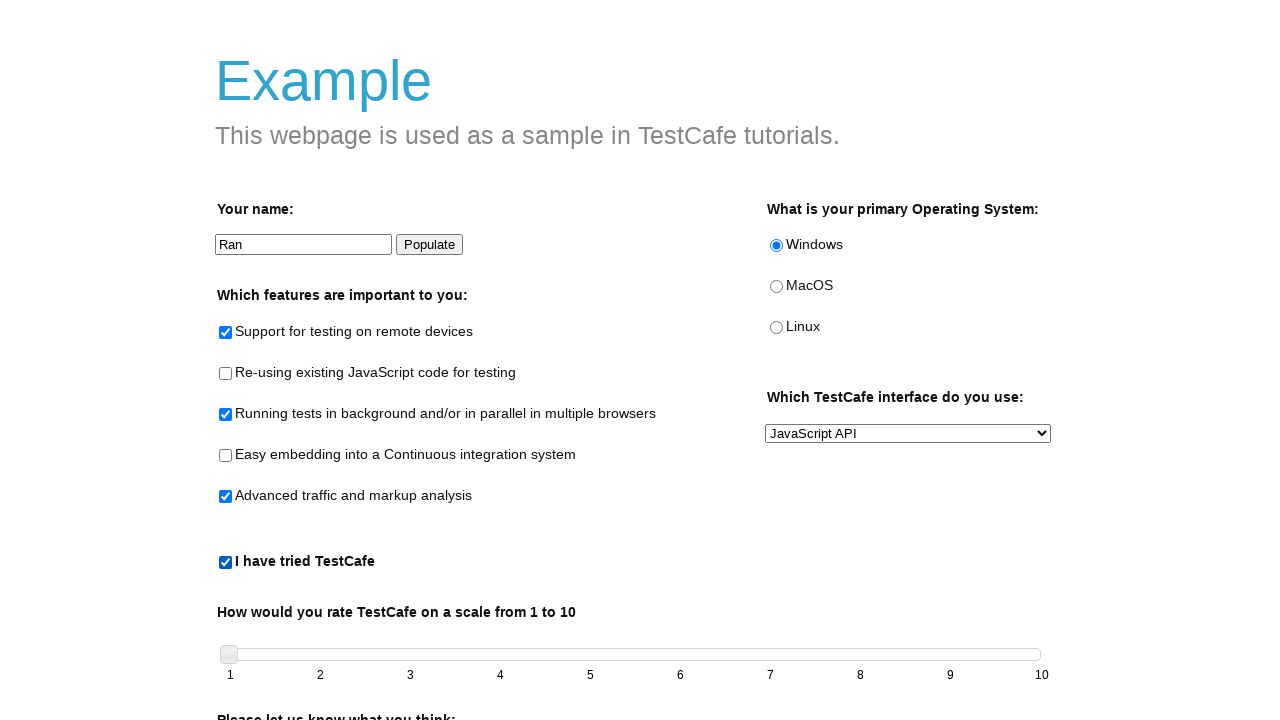

Enabled submit button via JavaScript
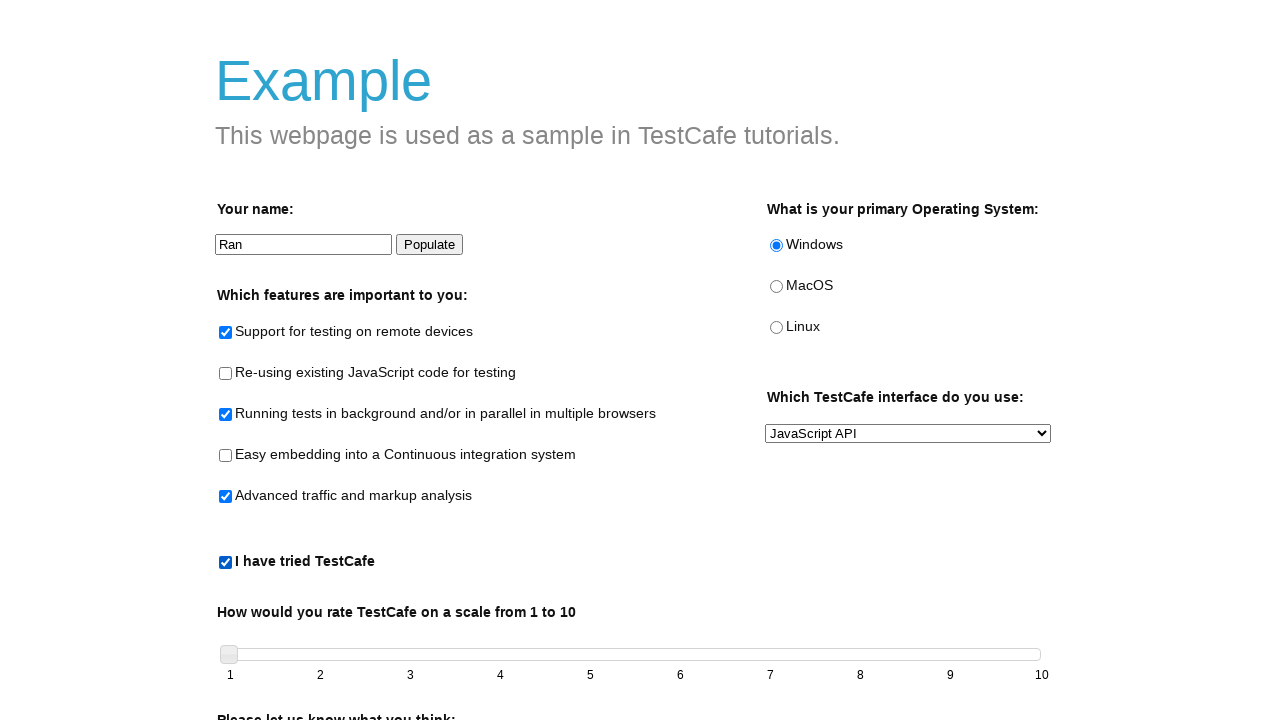

Clicked submit button to submit form at (265, 675) on internal:testid=[data-testid="submit-button"s]
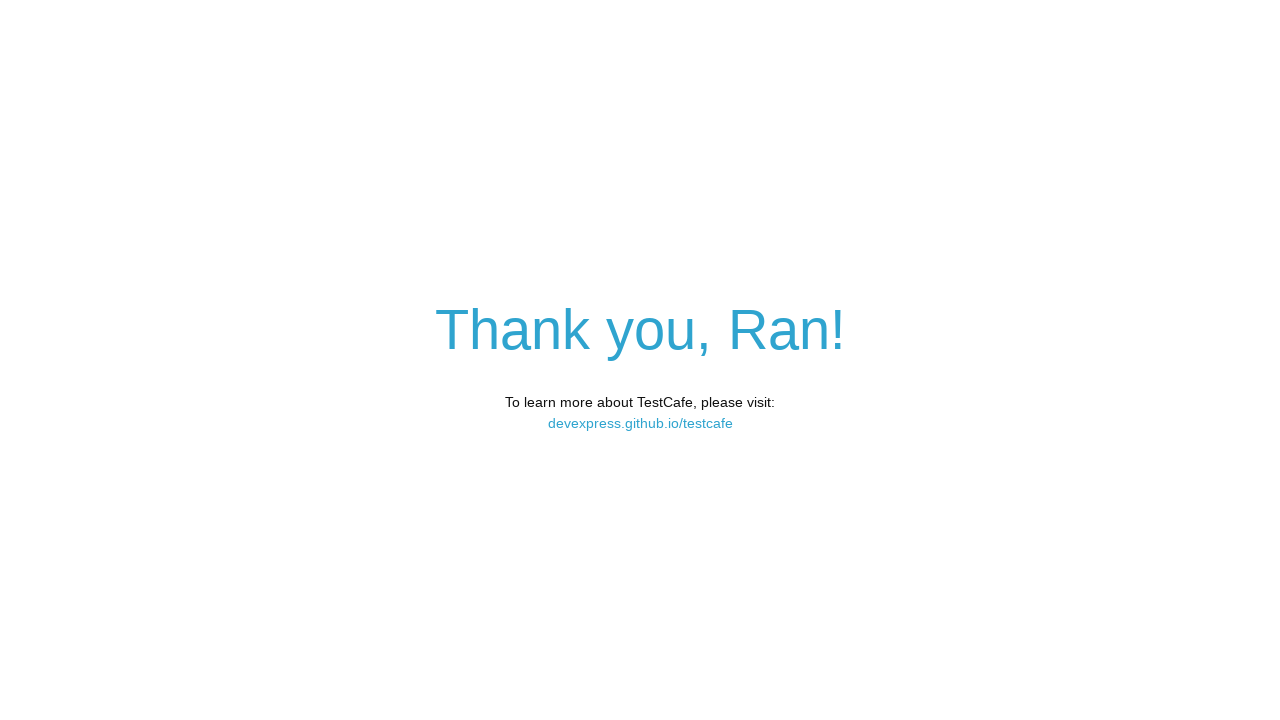

Navigated to thank you page after form submission
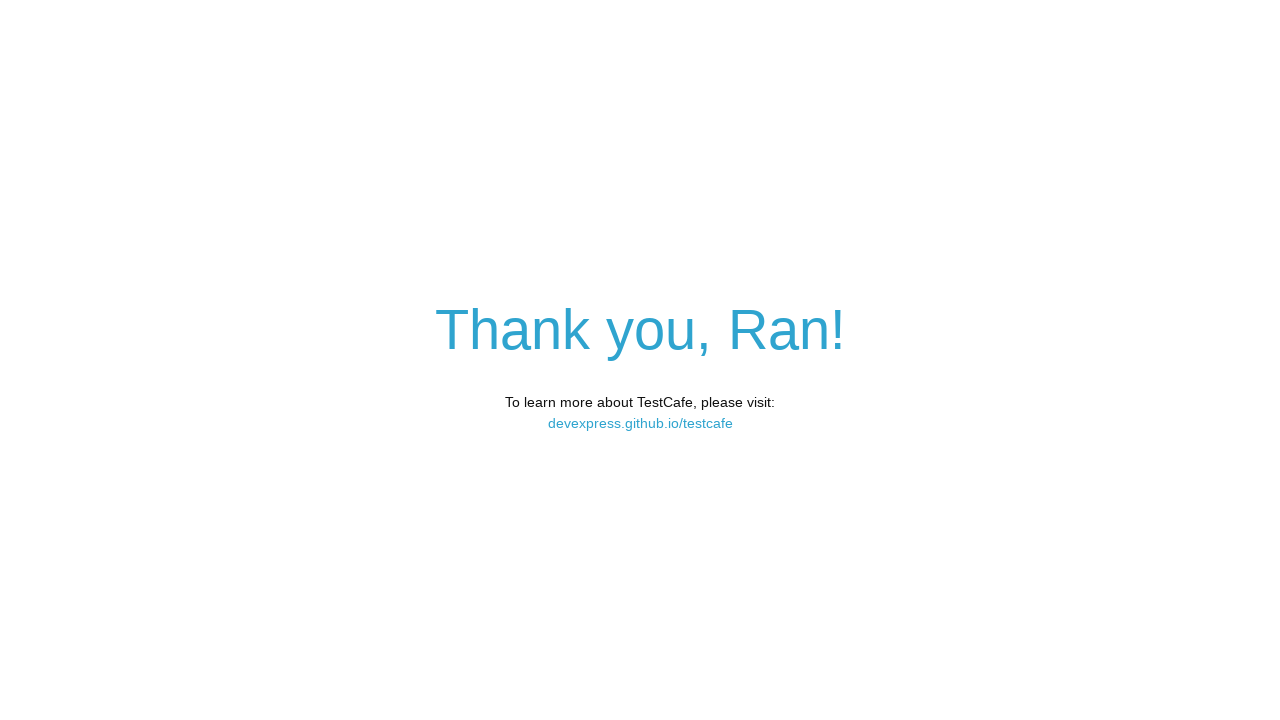

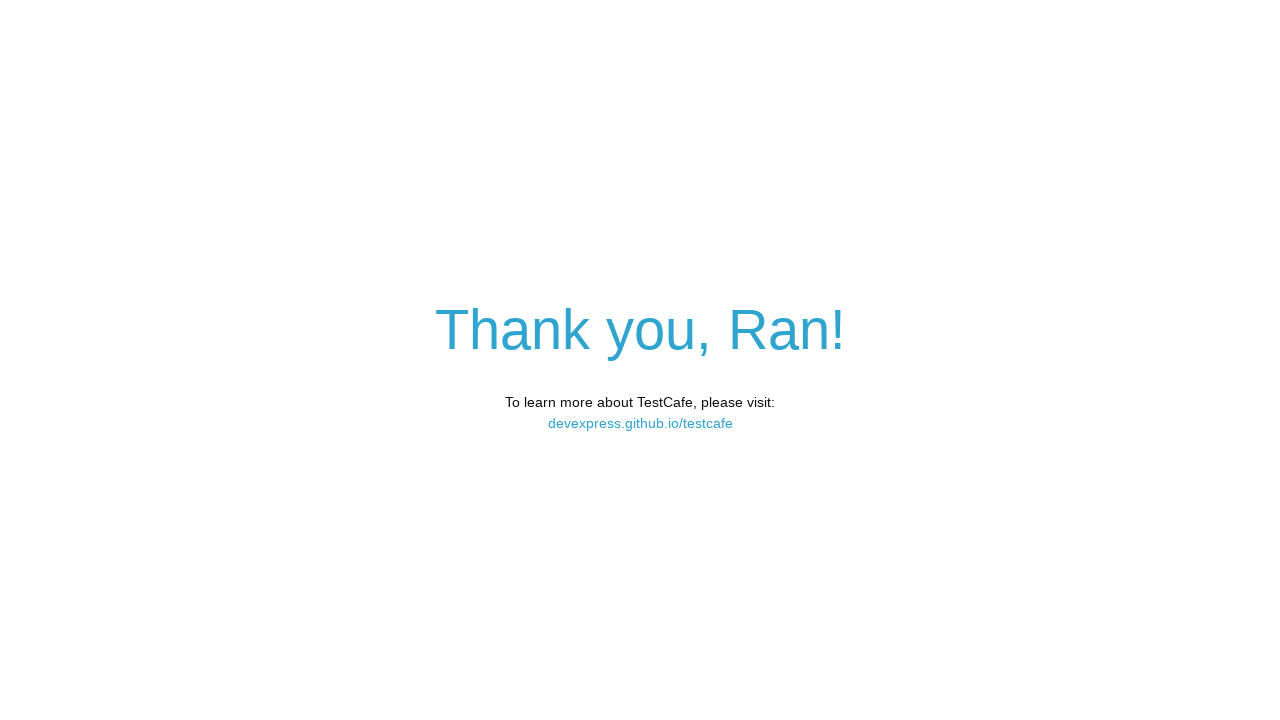